Tests create account link navigation to the account creation page

Starting URL: https://wavingtest.github.io/system-healing-test/

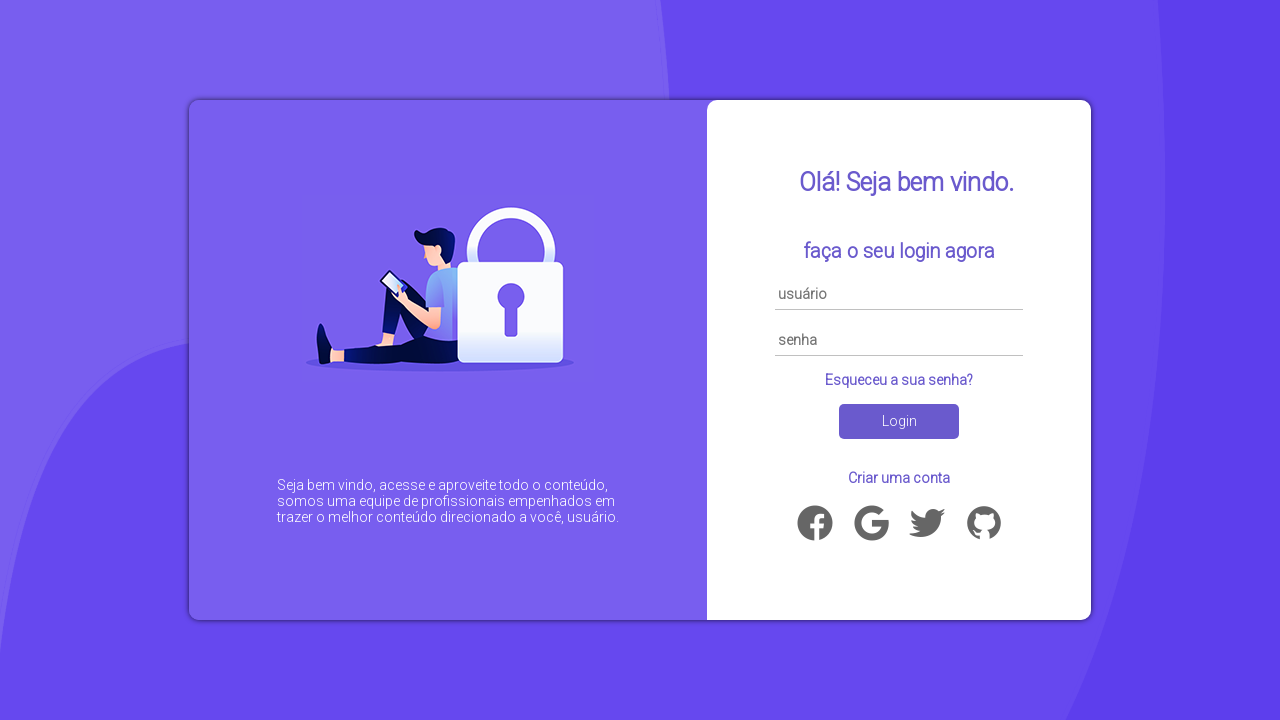

Navigated to test starting URL
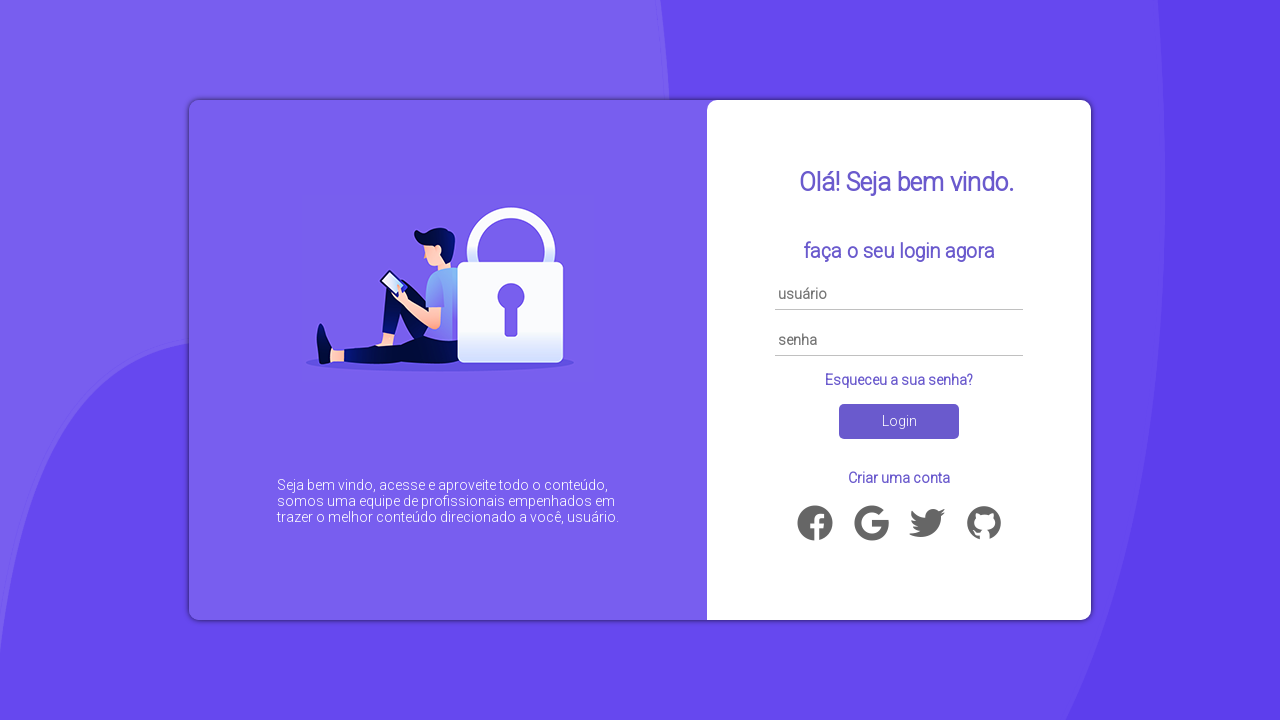

Clicked the create account link at (899, 478) on a[href='account.html']
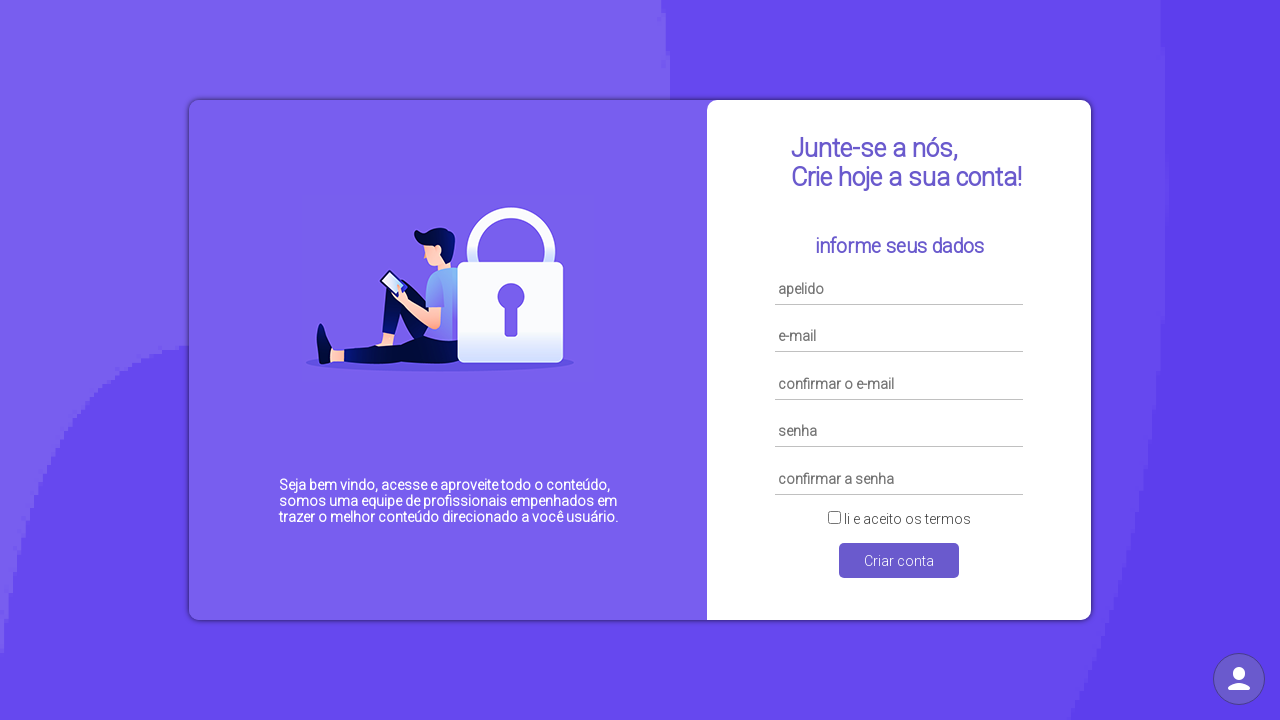

Successfully navigated to account creation page
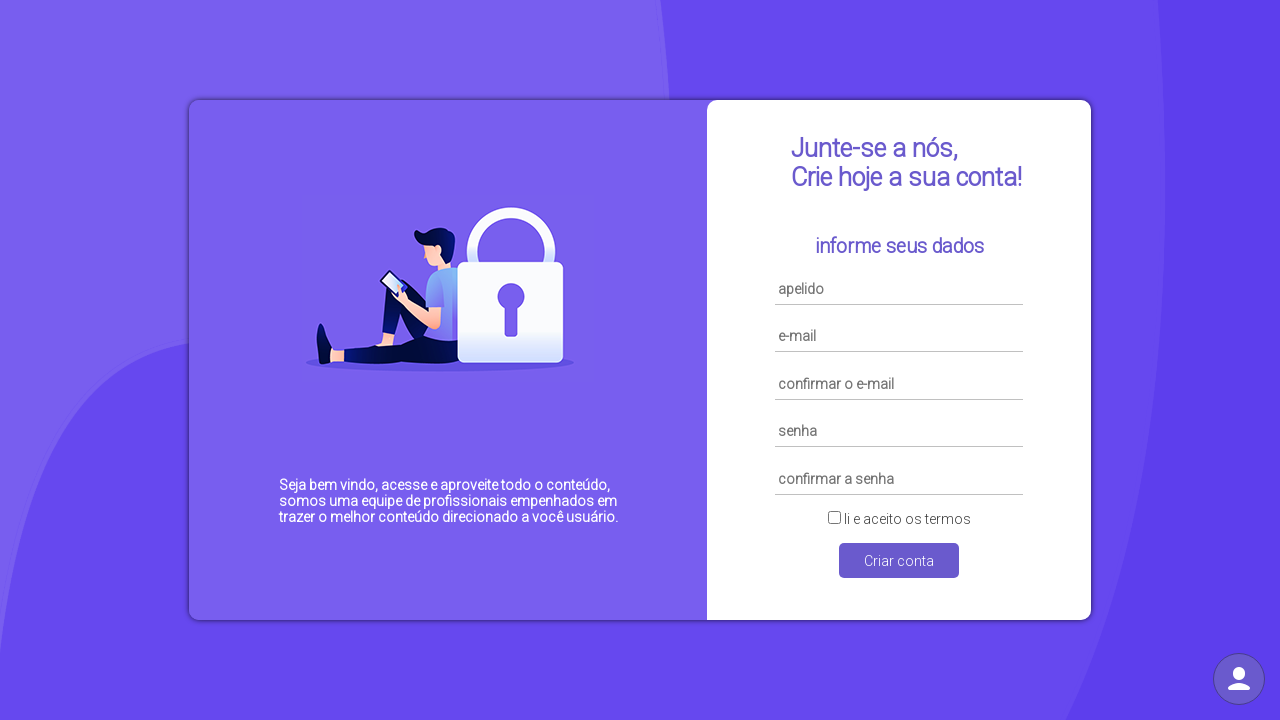

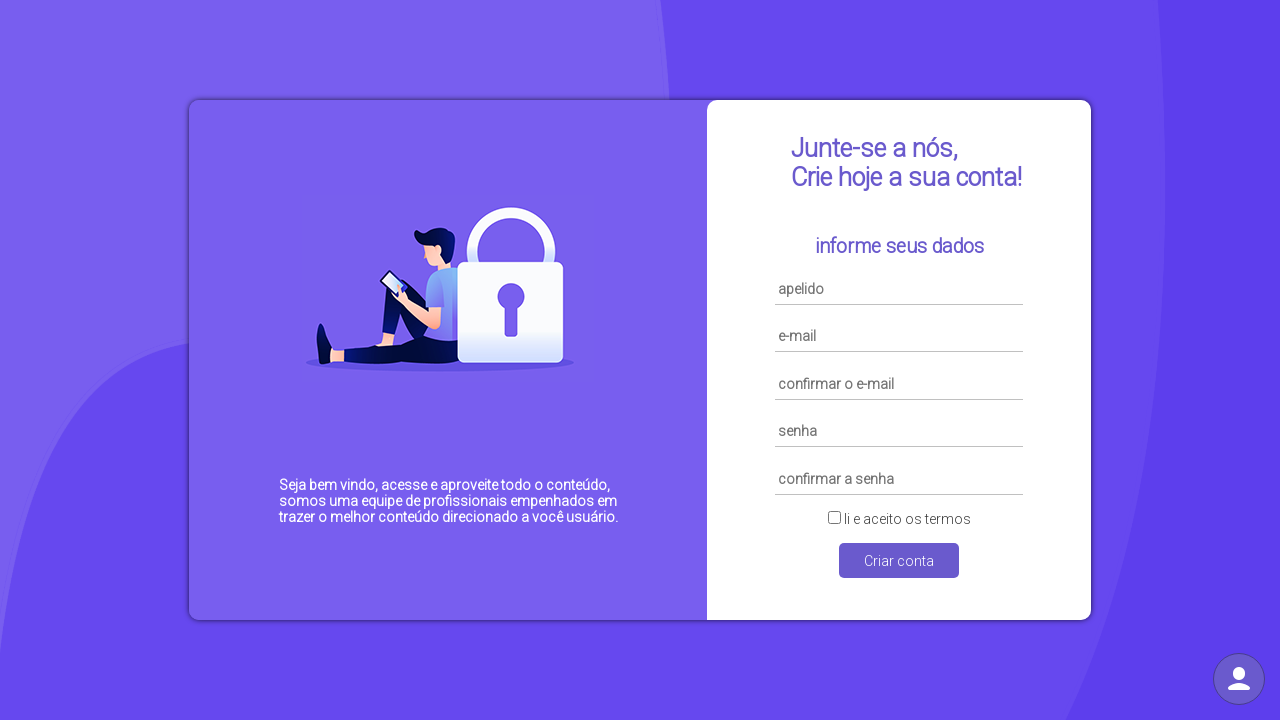